Tests drag and drop functionality on jQuery UI demo page by dragging an element and dropping it onto a target area

Starting URL: https://jqueryui.com/droppable/

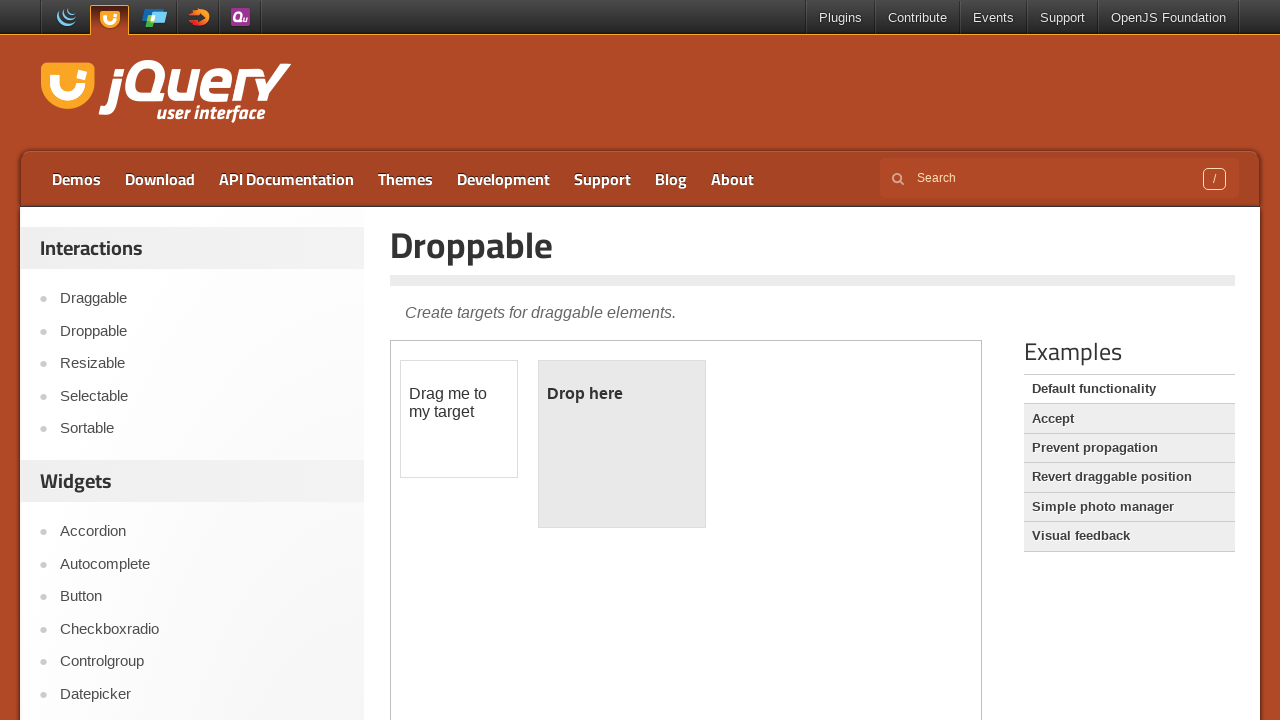

Located the first iframe containing the drag and drop demo
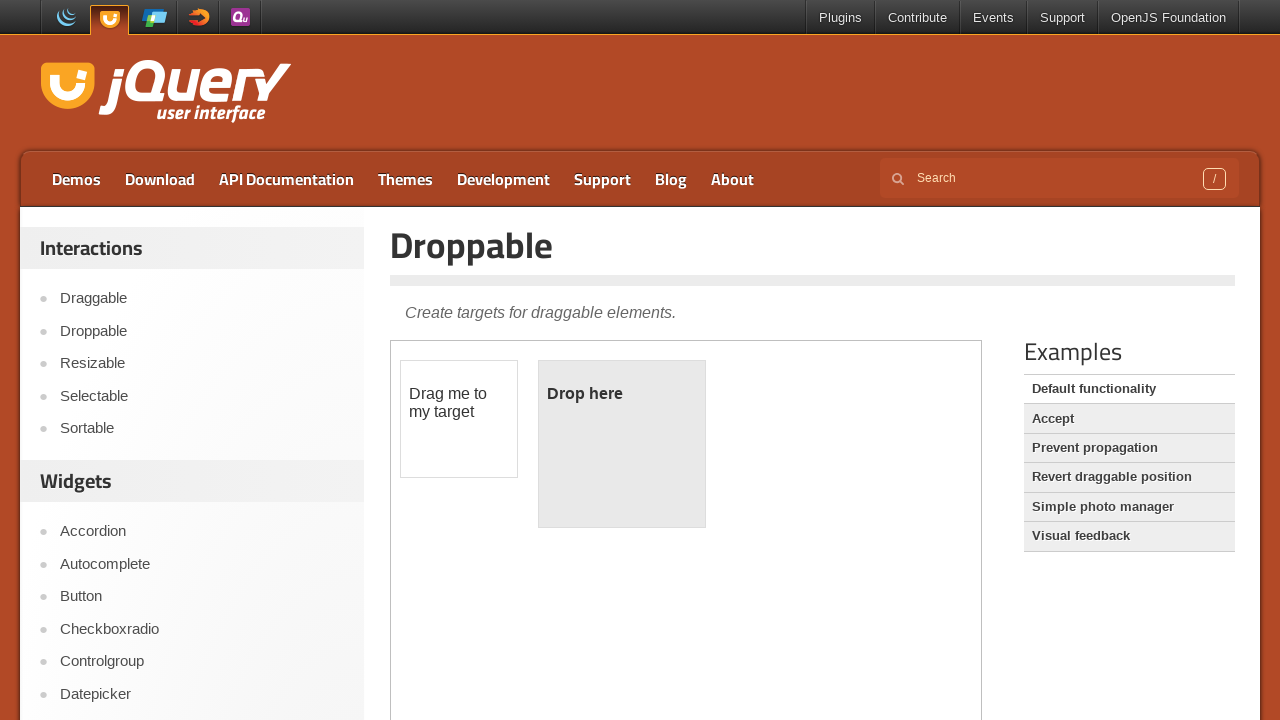

Located the draggable element with id 'draggable'
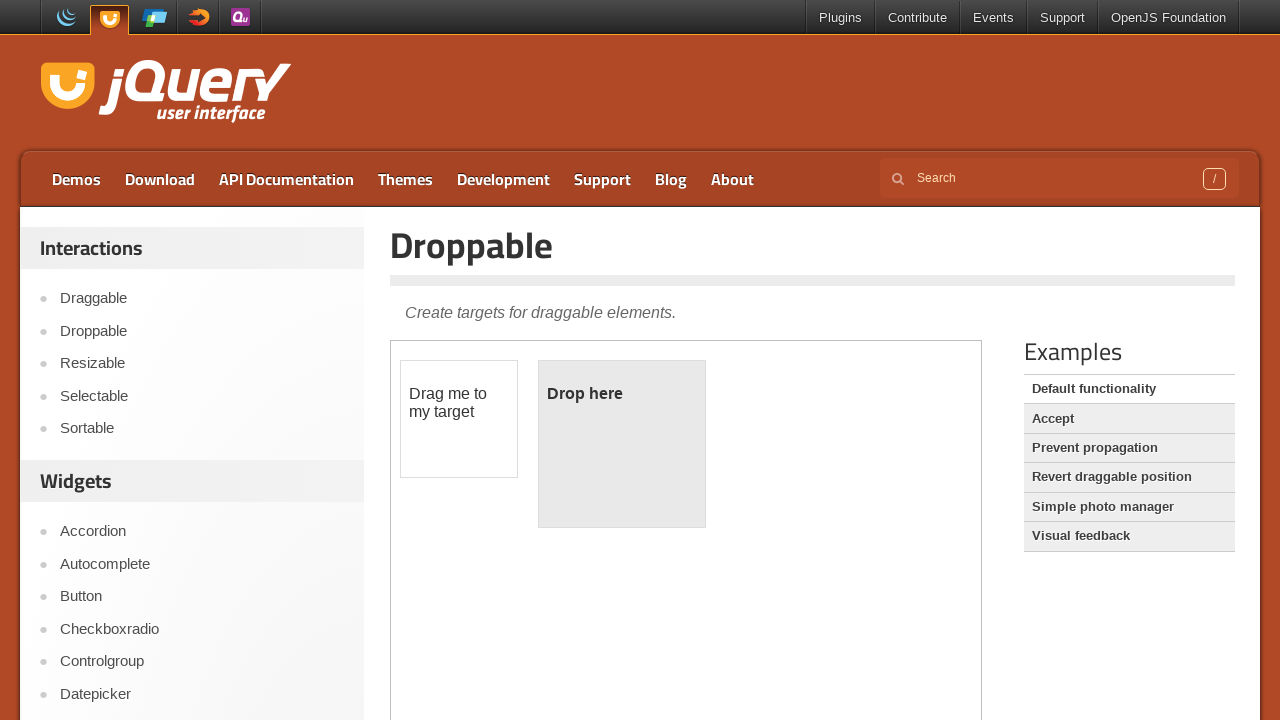

Located the droppable target element with id 'droppable'
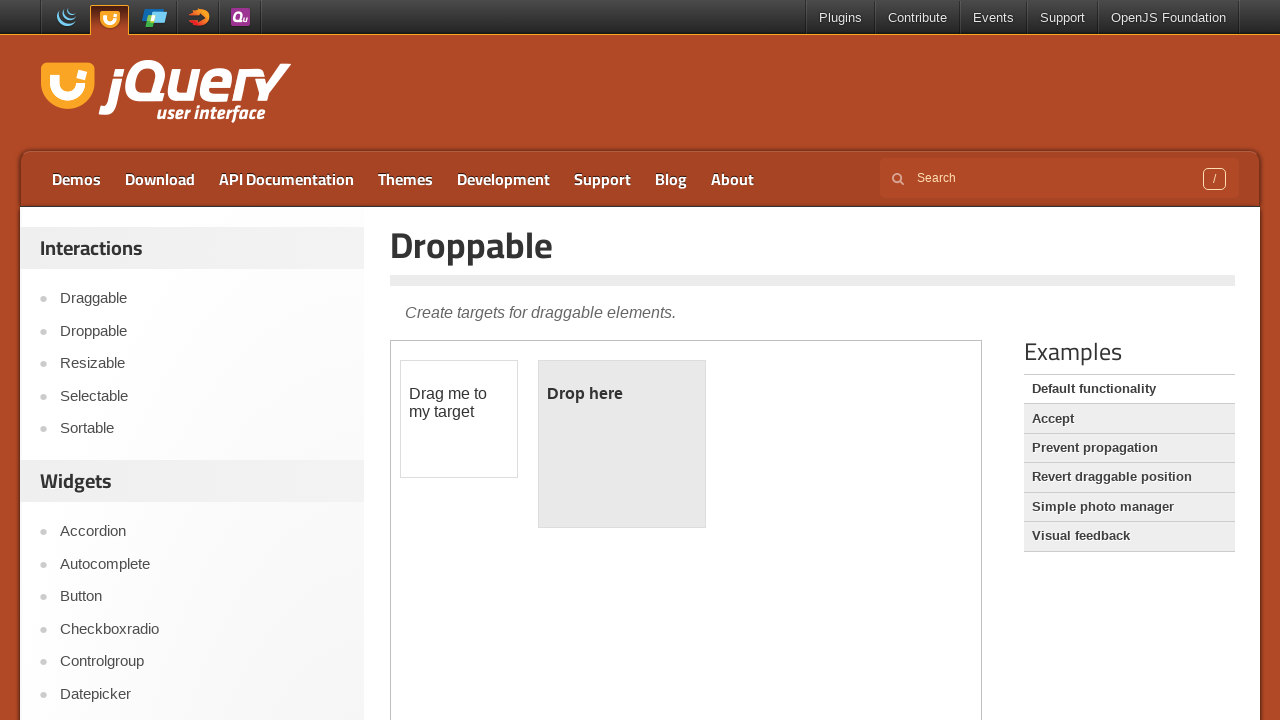

Successfully dragged the draggable element and dropped it onto the droppable target at (622, 444)
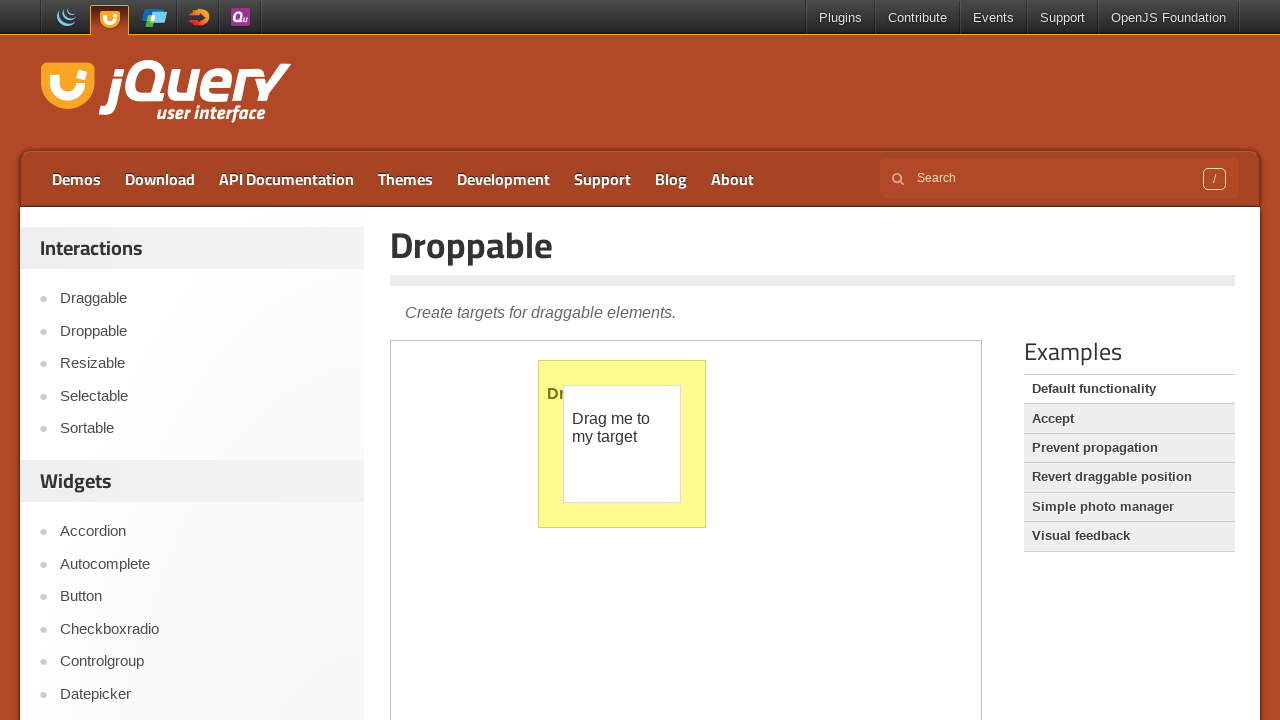

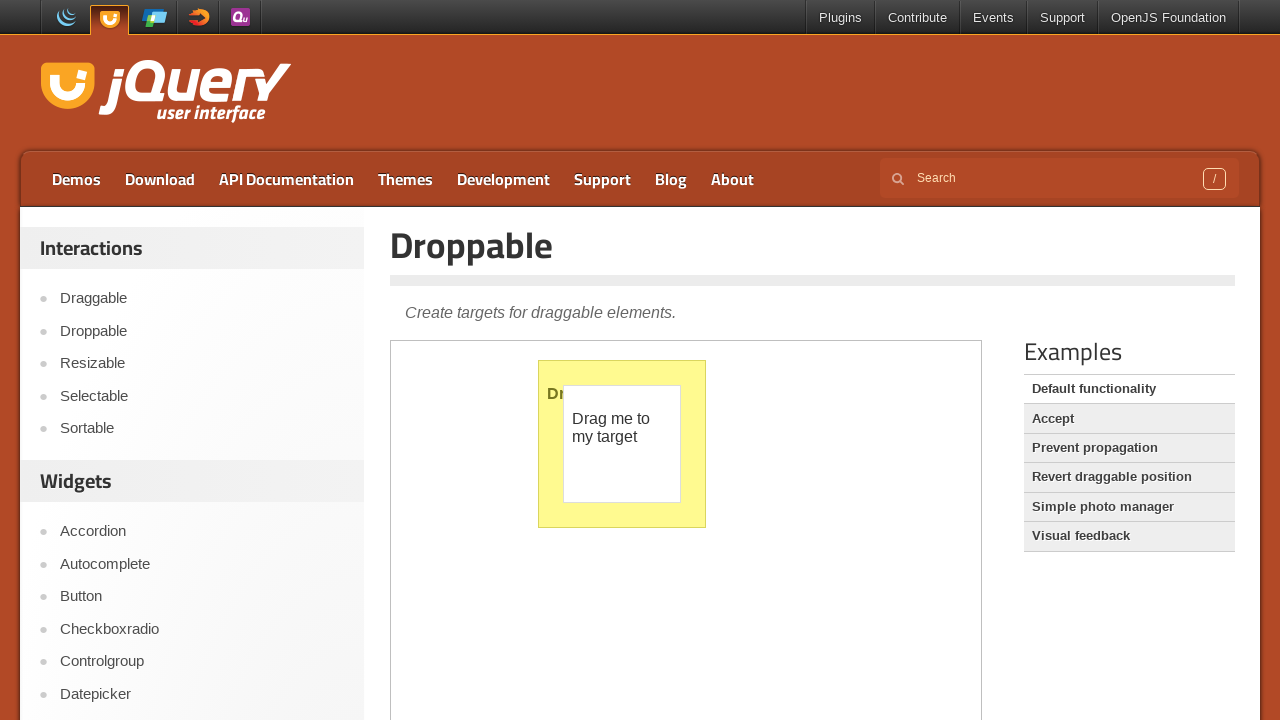